Tests AJAX functionality by clicking a button and waiting for dynamic content to appear and change

Starting URL: https://v1.training-support.net/selenium/ajax

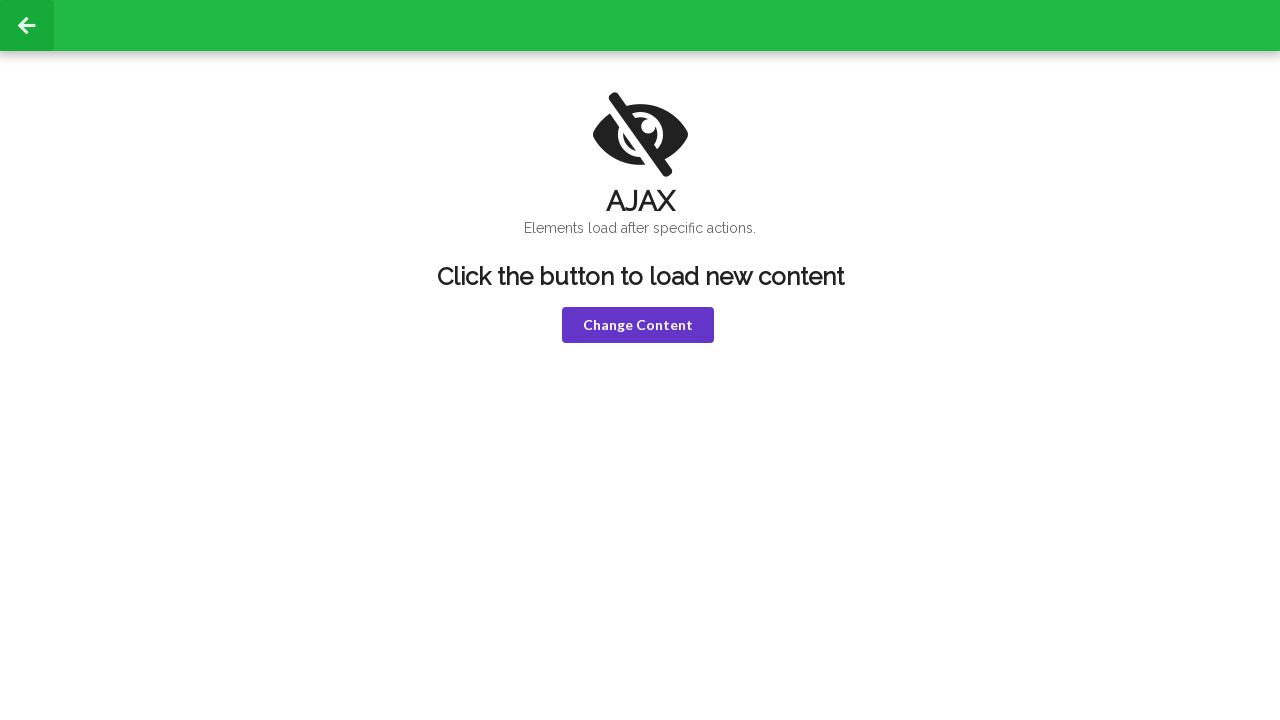

Clicked the 'Change content' button at (638, 325) on button.violet
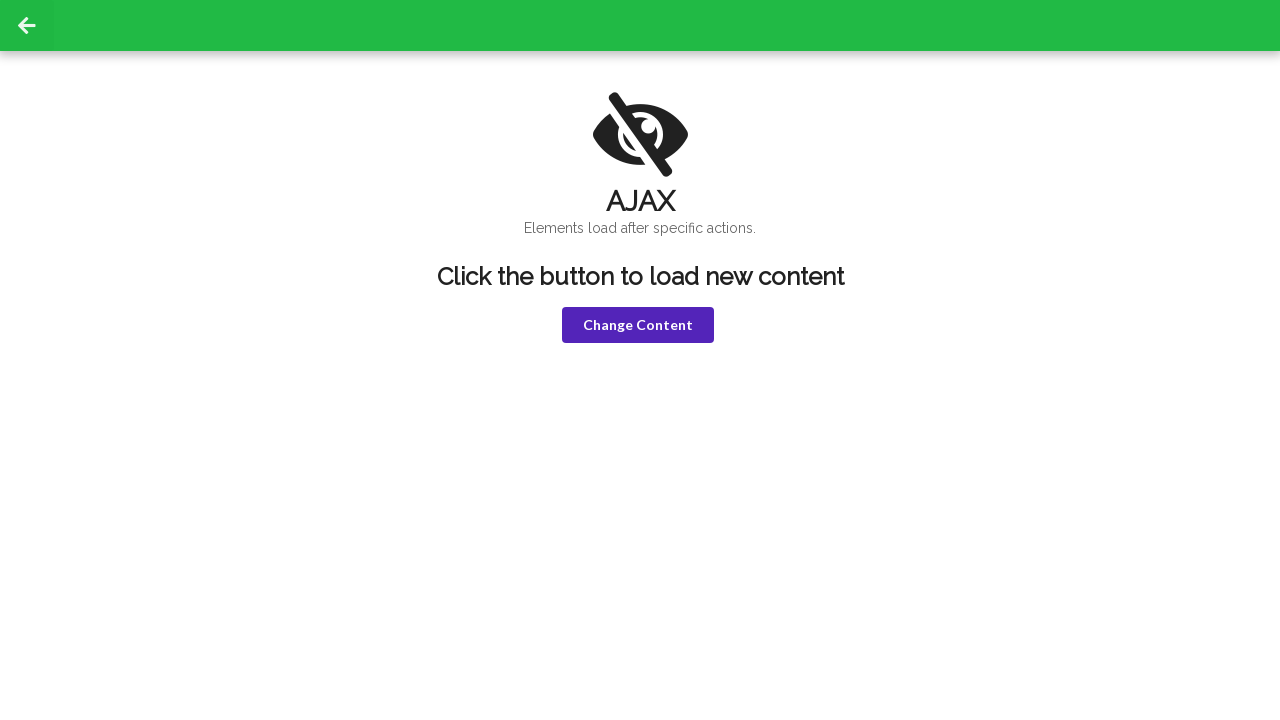

Waited for 'HELLO!' heading to appear
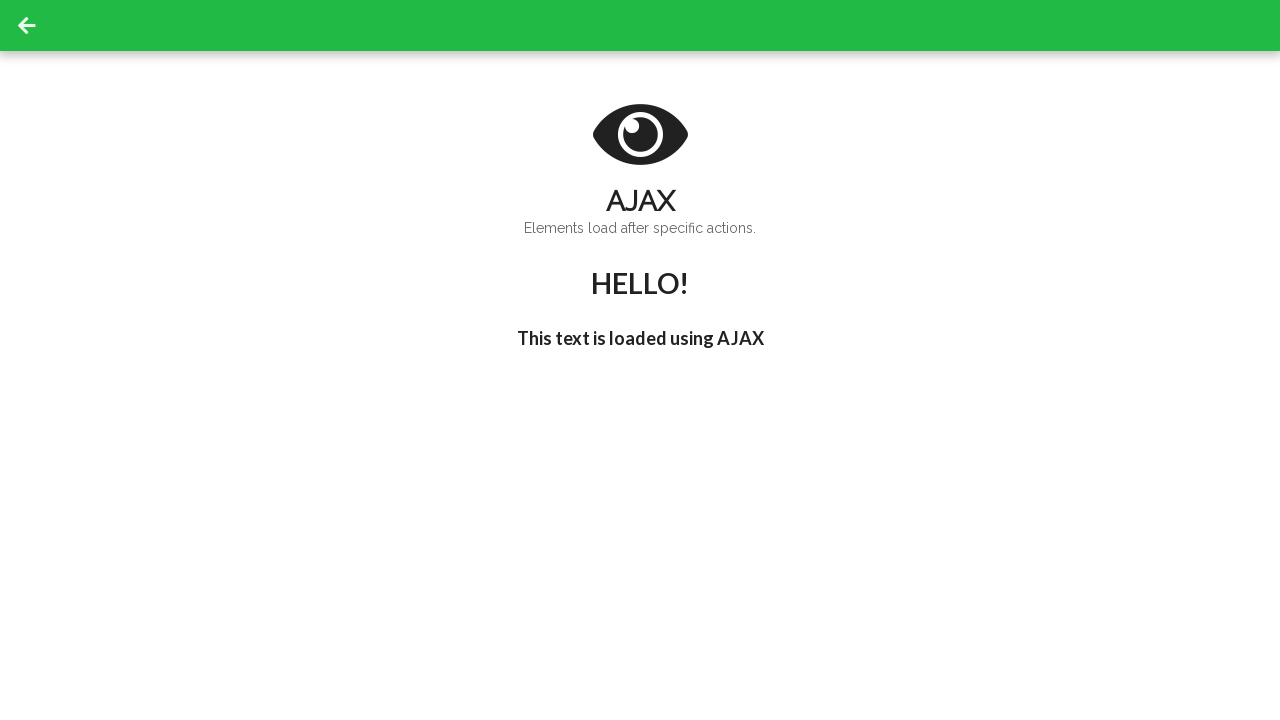

Waited for delayed 'I'm late!' text to appear
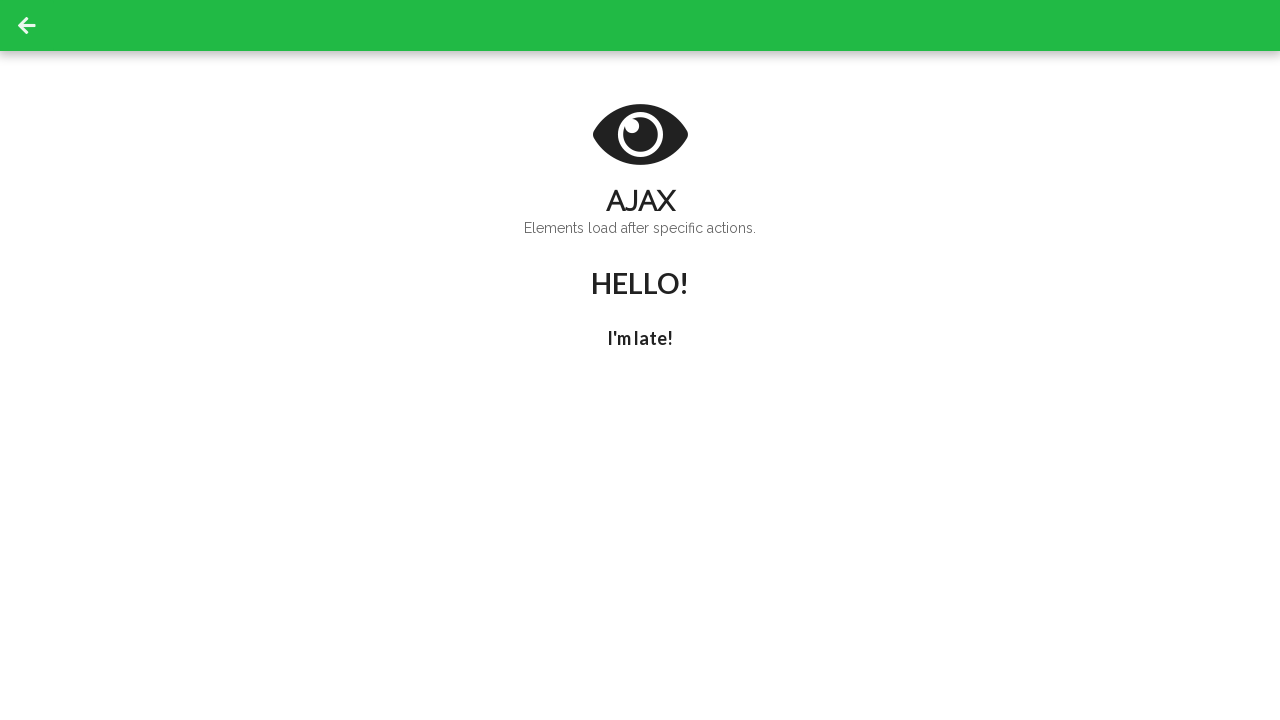

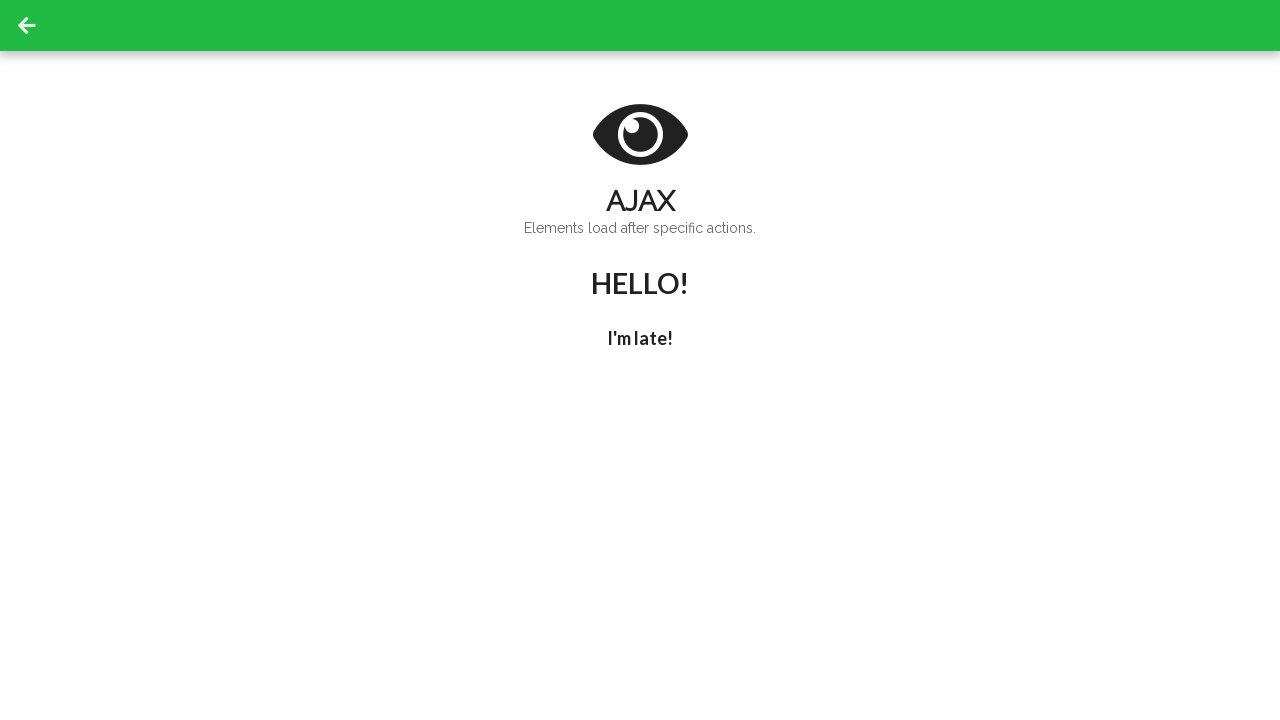